Tests accepting a JavaScript alert by clicking the JS Alert button and accepting the dialog

Starting URL: https://the-internet.herokuapp.com/javascript_alerts

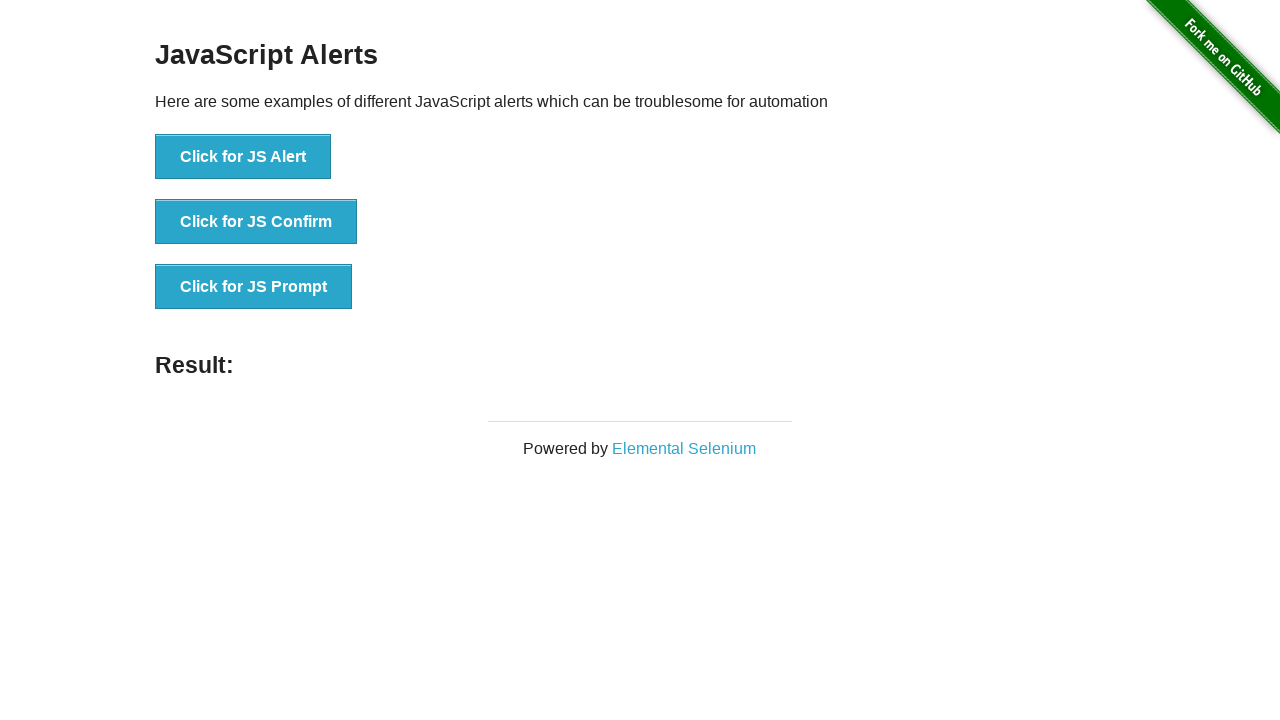

Set up dialog handler to automatically accept alerts
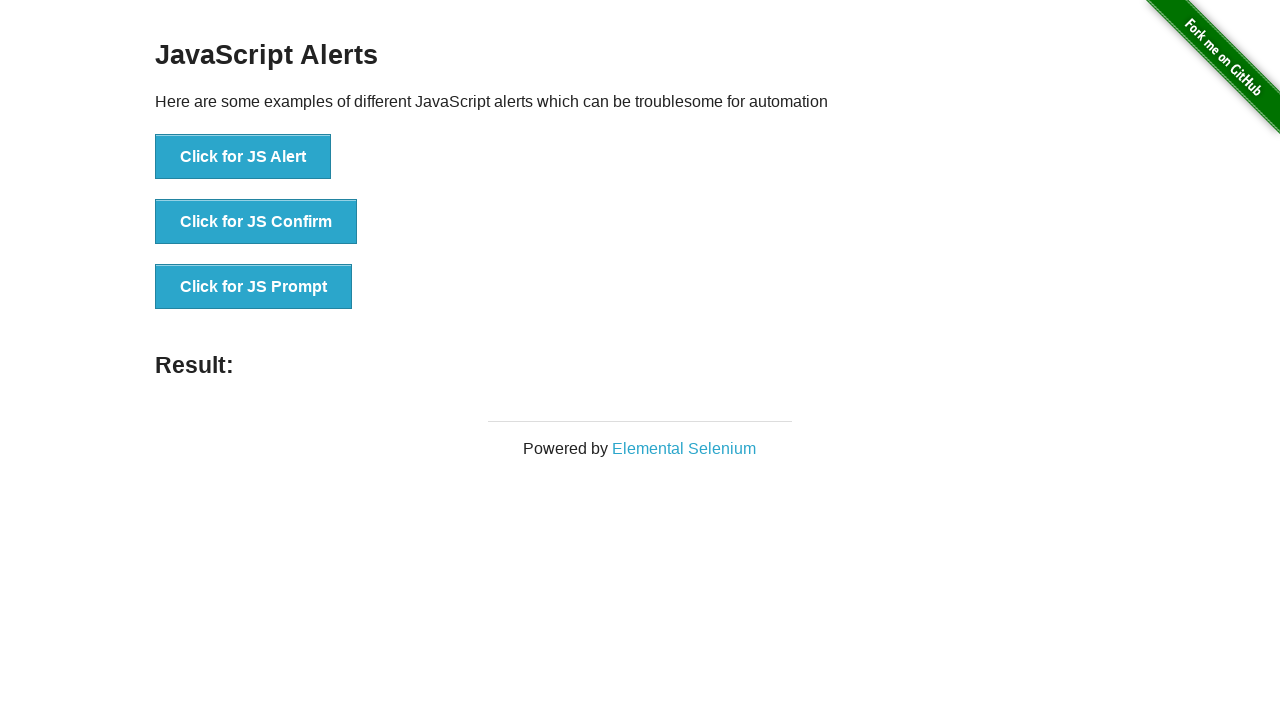

Clicked the JS Alert button at (243, 157) on [onclick='jsAlert()']
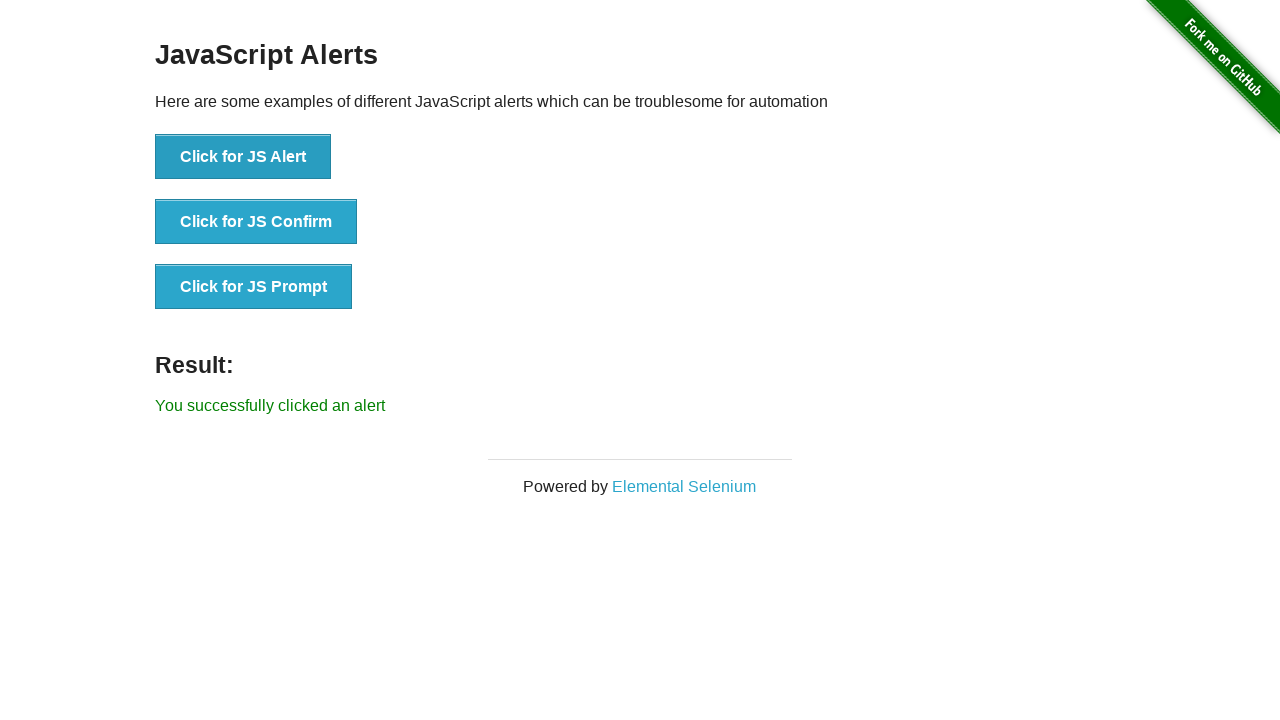

Alert was accepted and result message appeared
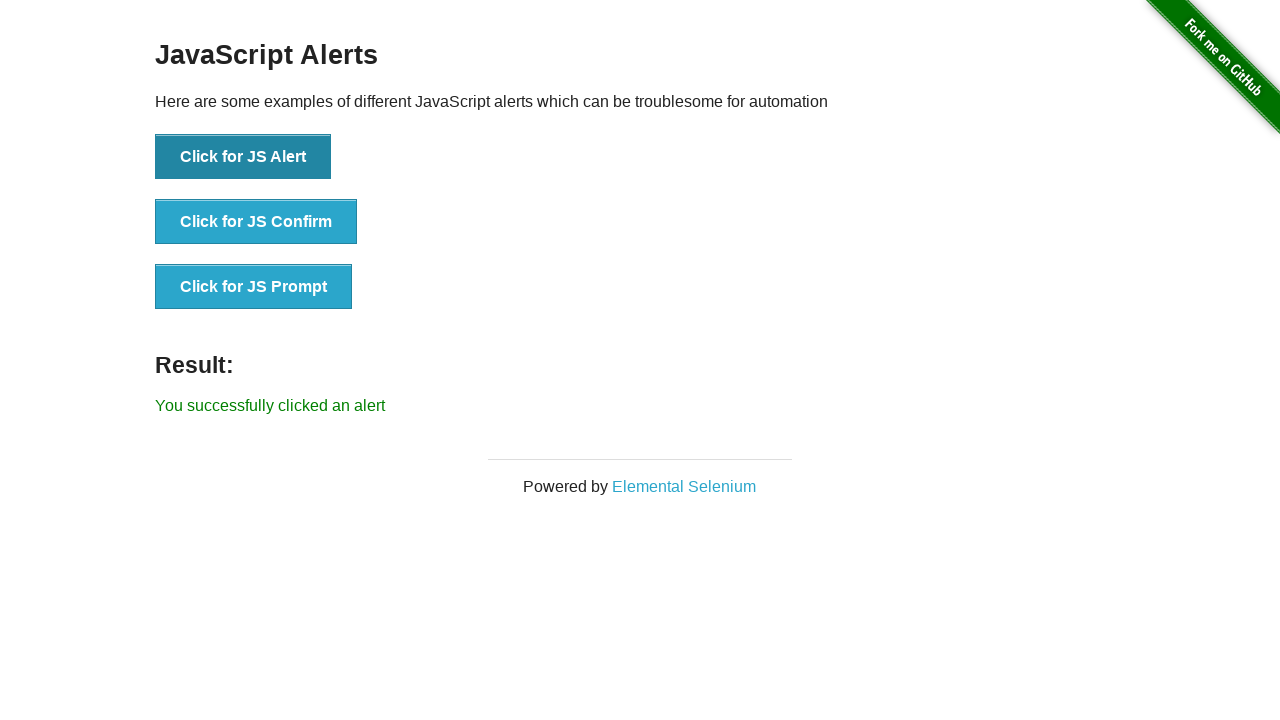

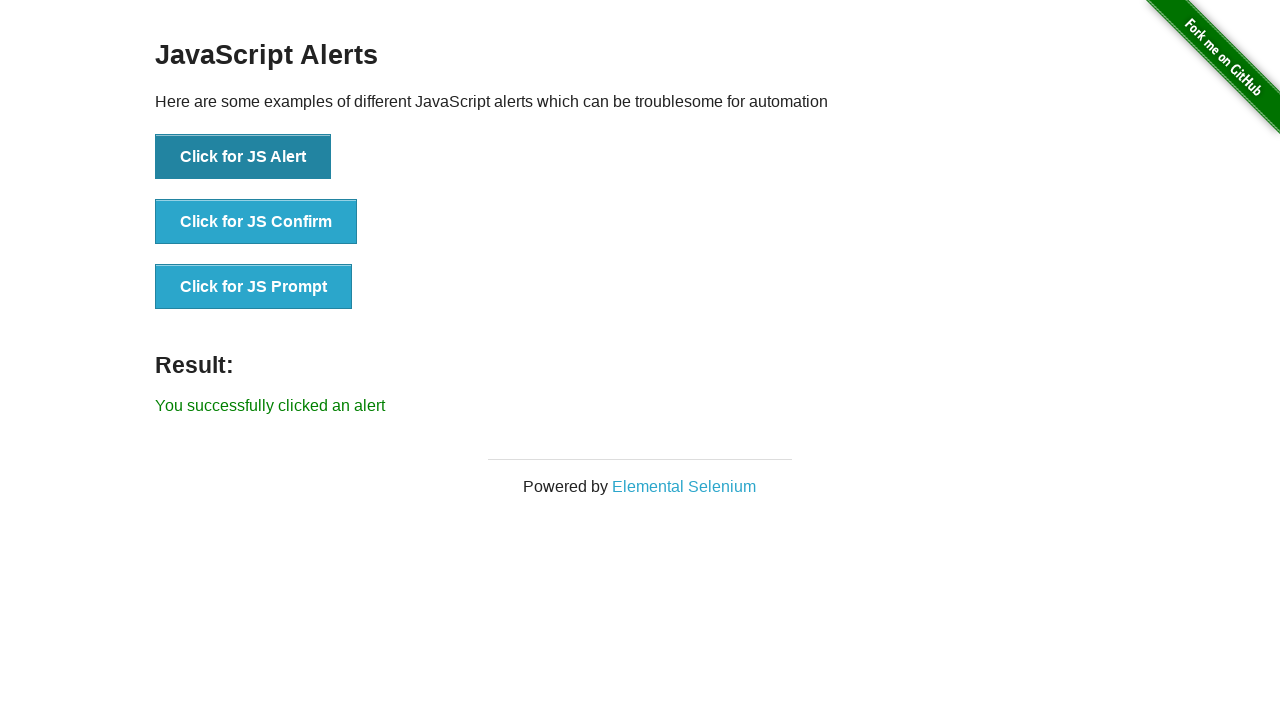